Tests handling a JavaScript alert dialog by clicking a link to trigger the alert, then accepting it

Starting URL: https://www.selenium.dev/documentation/en/webdriver/js_alerts_prompts_and_confirmations/

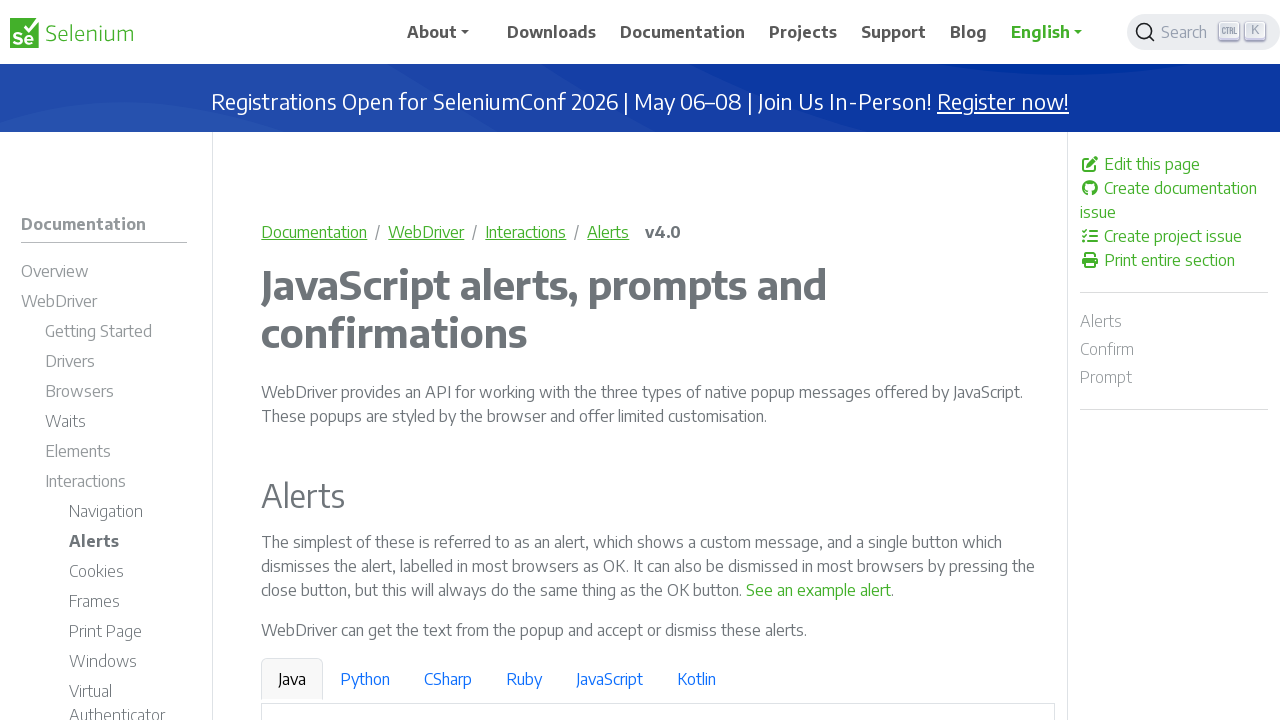

Navigated to JavaScript alerts documentation page
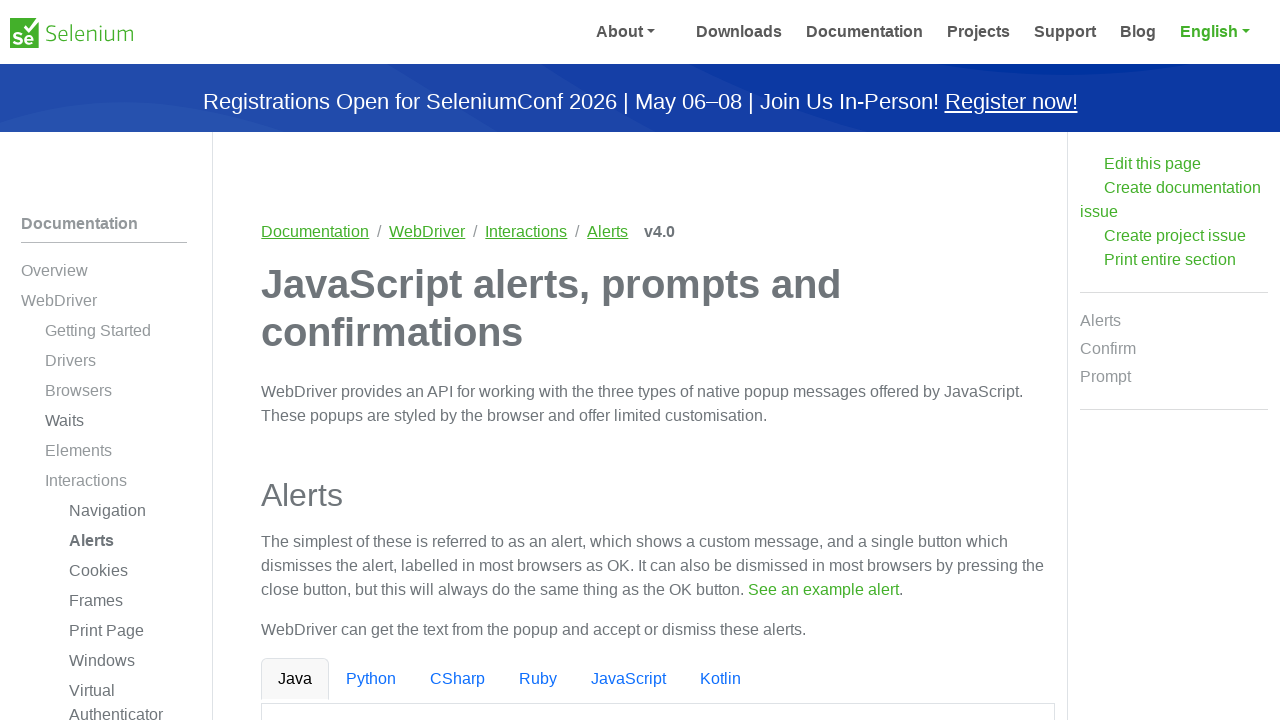

Clicked link to trigger JavaScript alert dialog at (819, 590) on a[onclick*='window.alert']
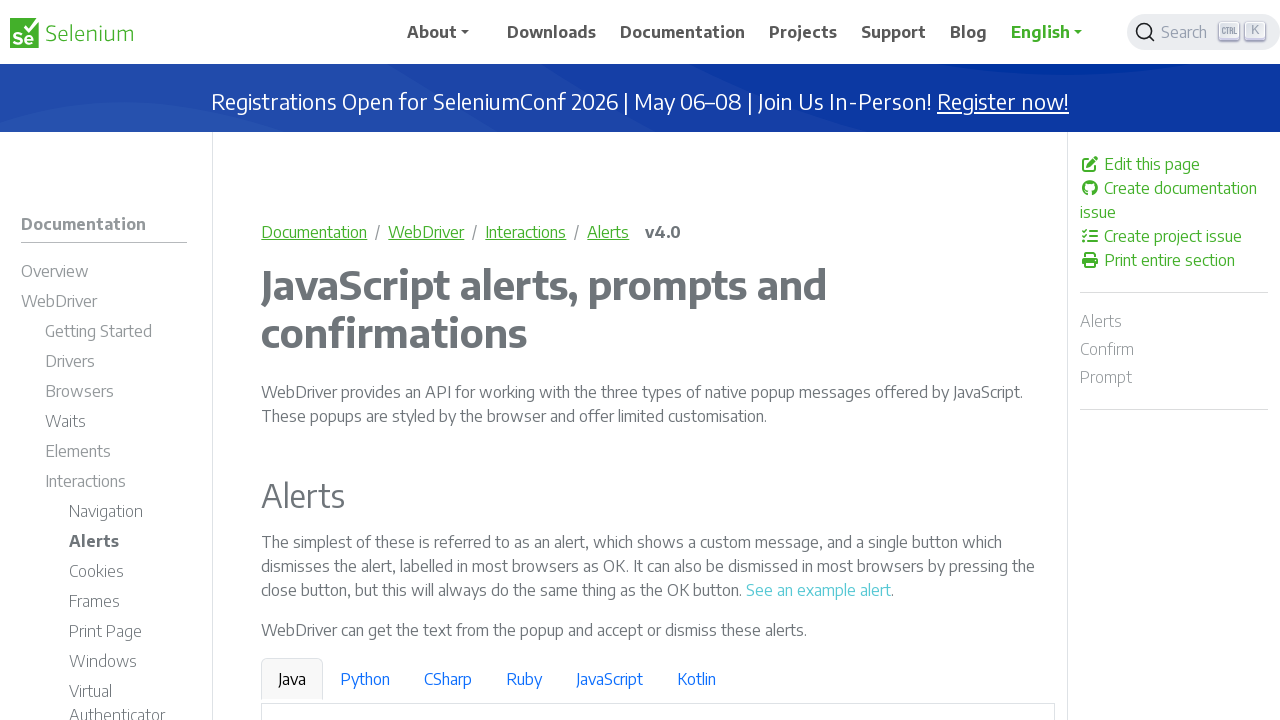

Registered dialog handler to accept alert
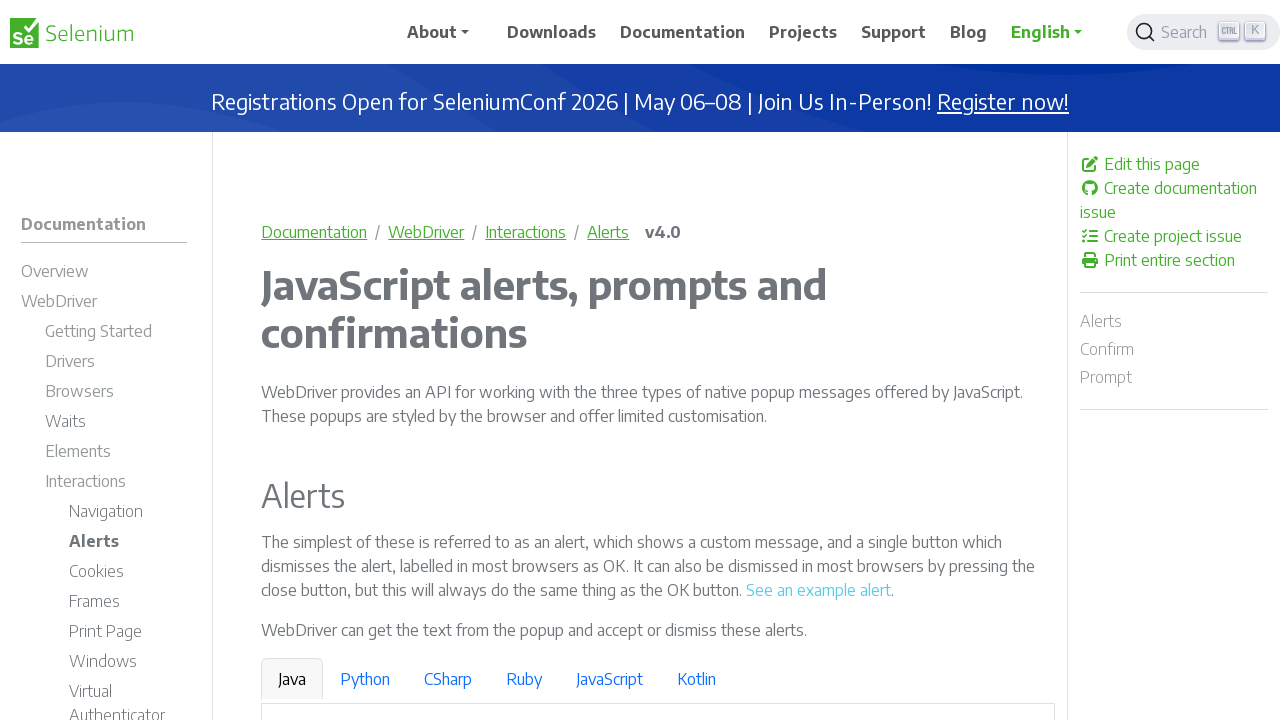

Alert dialog accepted and processed
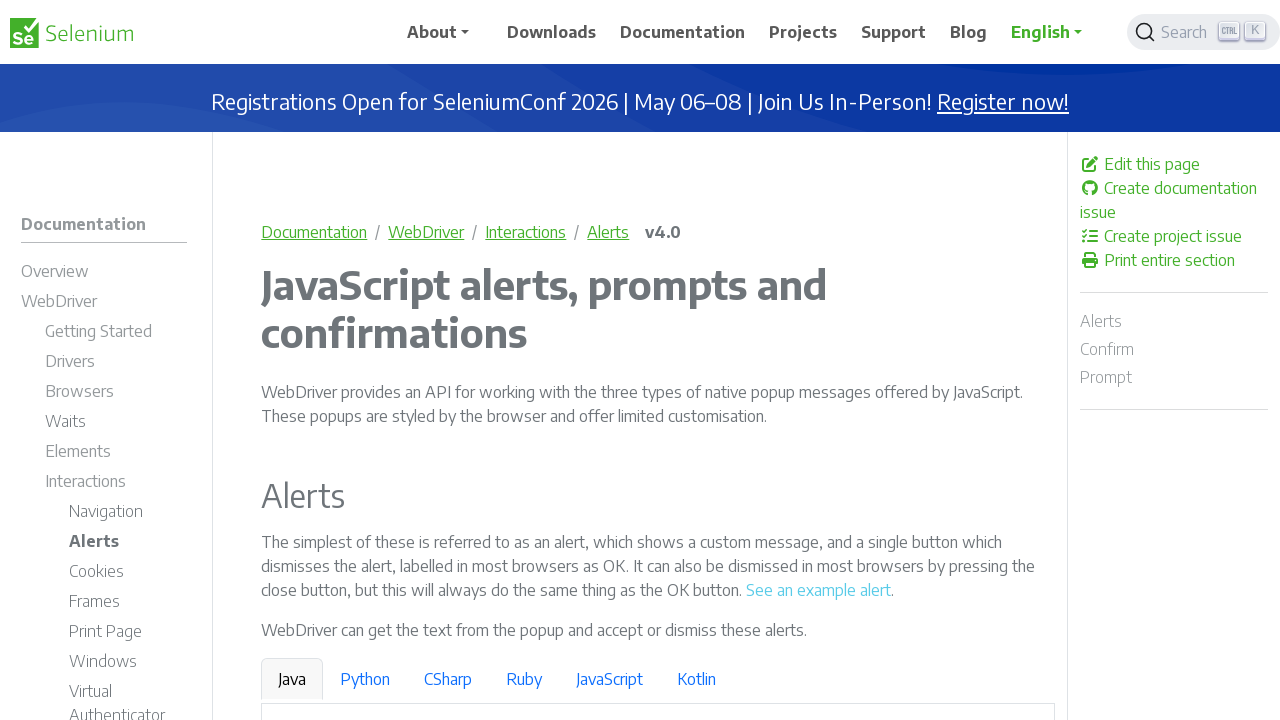

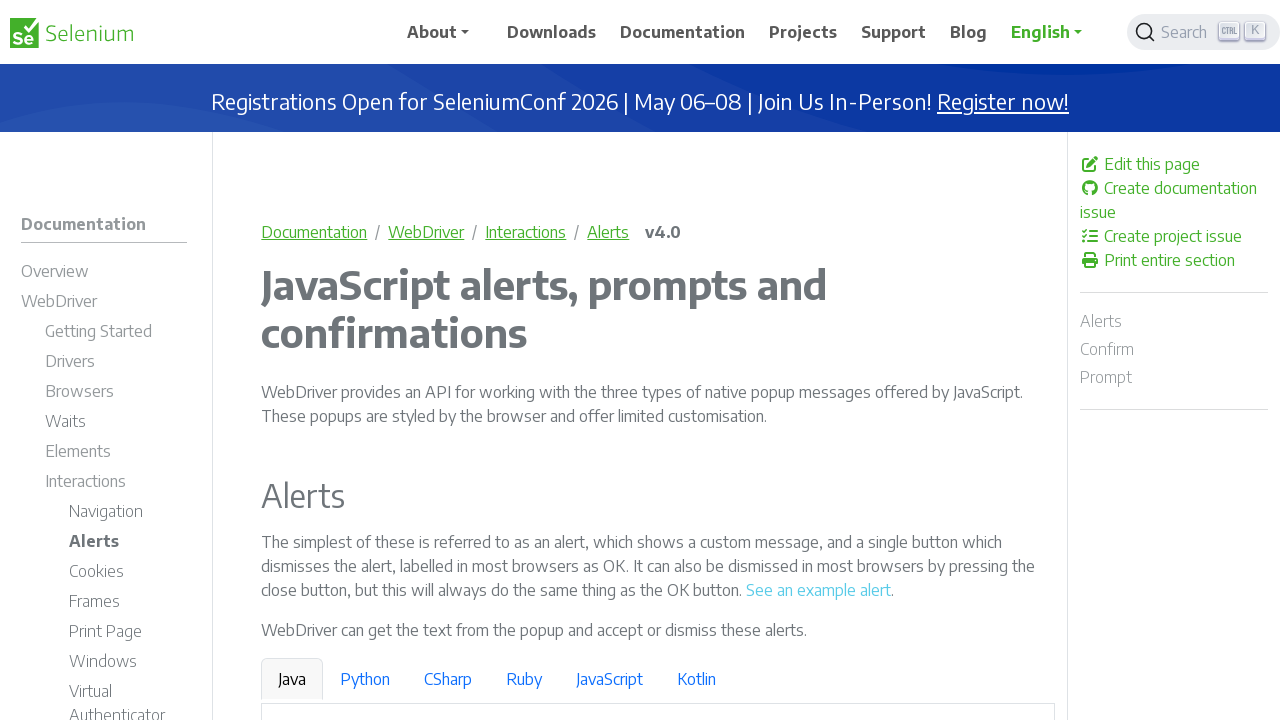